Tests that the toggle-all checkbox updates state correctly when individual items are completed or cleared.

Starting URL: https://demo.playwright.dev/todomvc

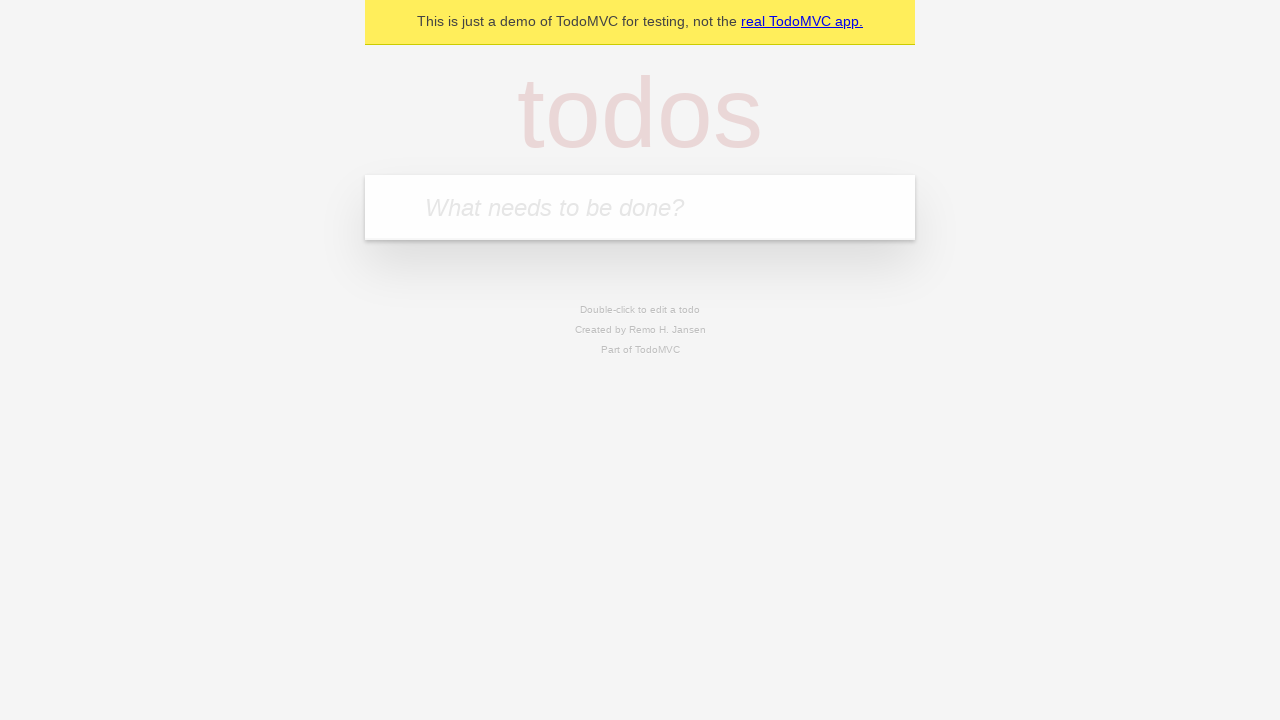

Filled todo input with 'buy some cheese' on internal:attr=[placeholder="What needs to be done?"i]
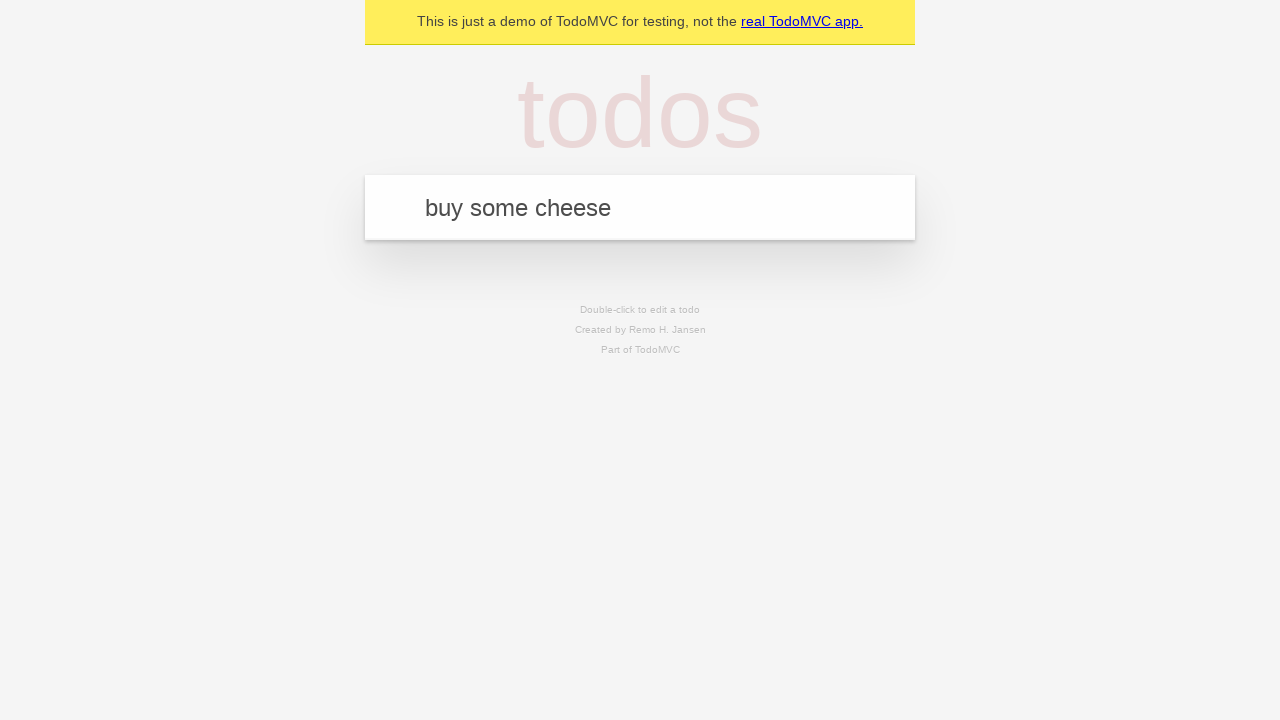

Pressed Enter to add first todo on internal:attr=[placeholder="What needs to be done?"i]
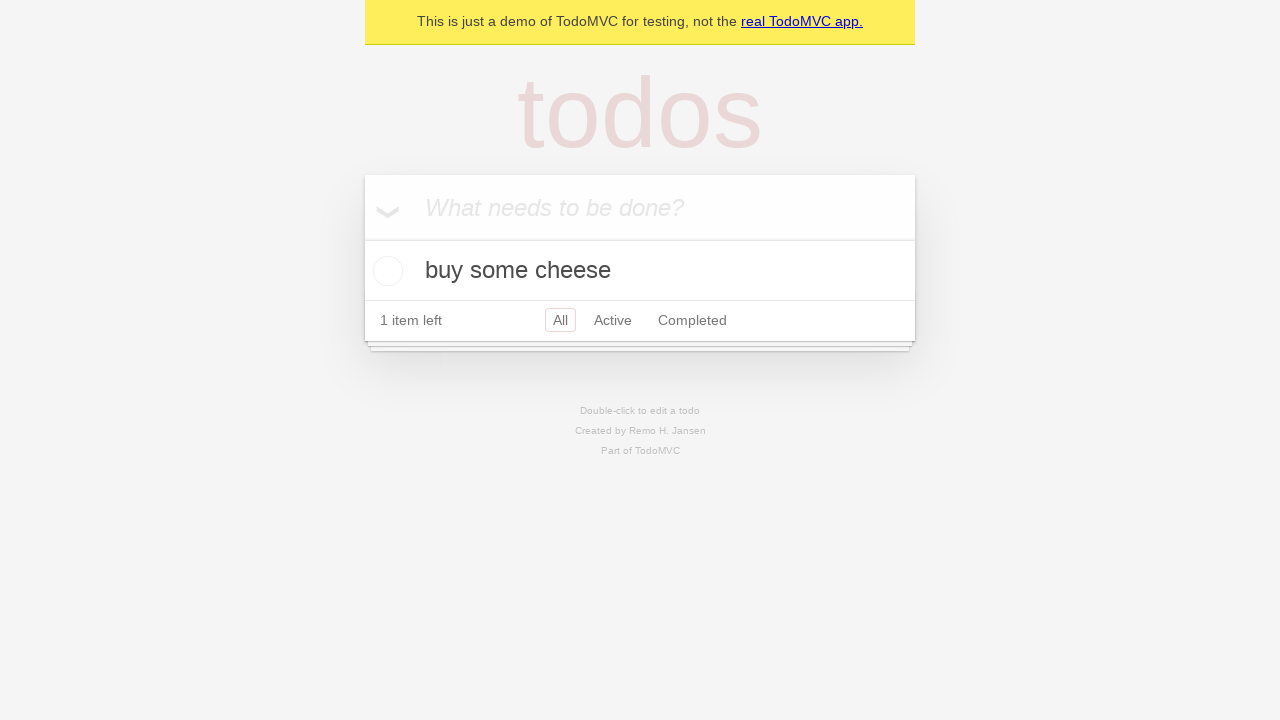

Filled todo input with 'feed the cat' on internal:attr=[placeholder="What needs to be done?"i]
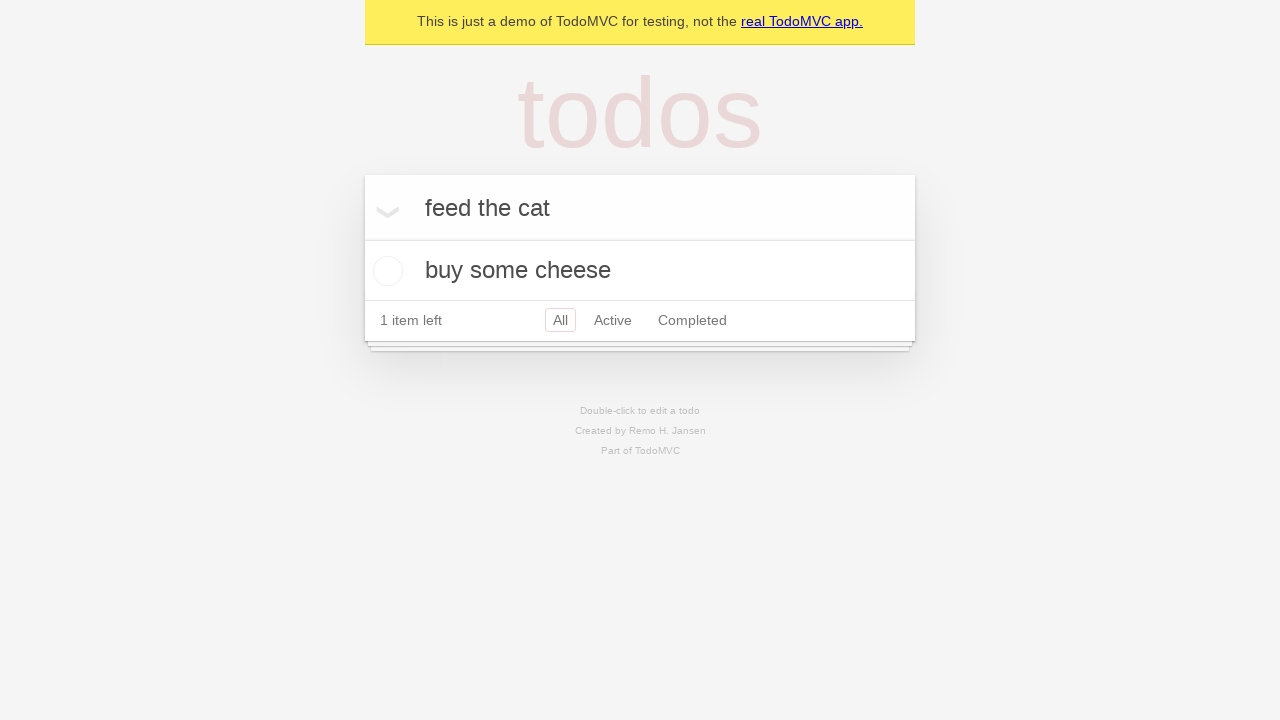

Pressed Enter to add second todo on internal:attr=[placeholder="What needs to be done?"i]
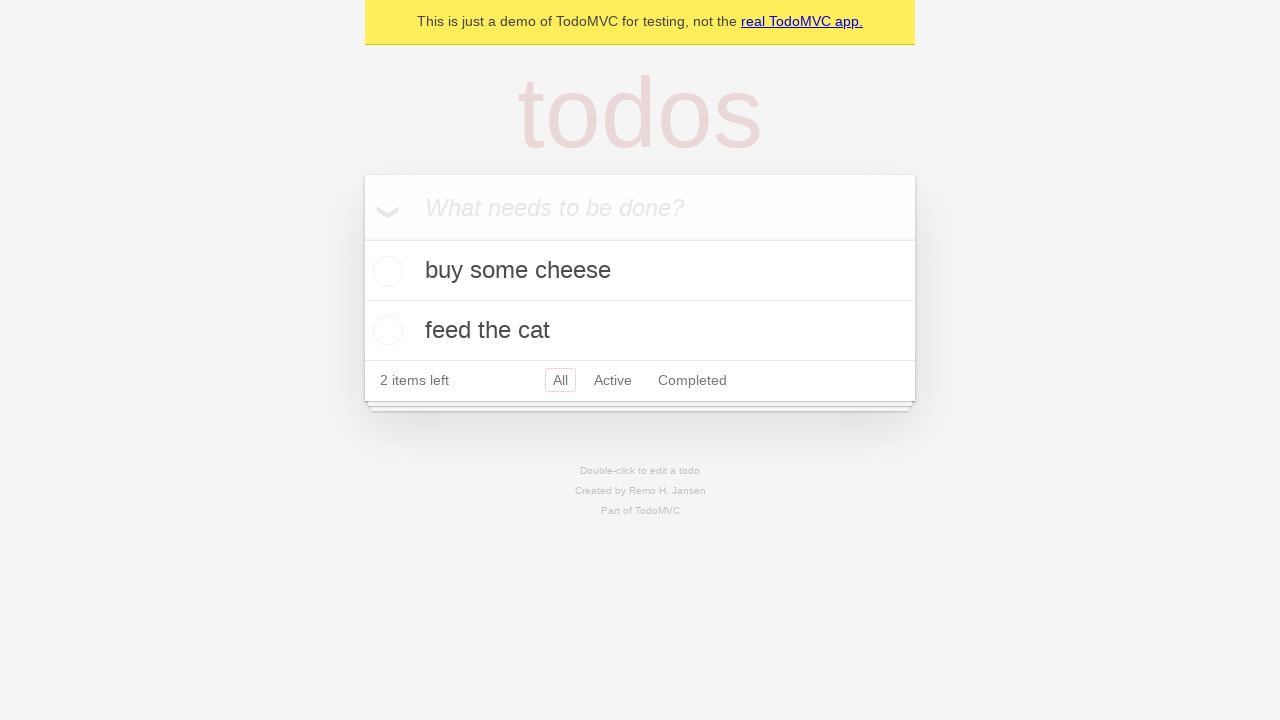

Filled todo input with 'book a doctors appointment' on internal:attr=[placeholder="What needs to be done?"i]
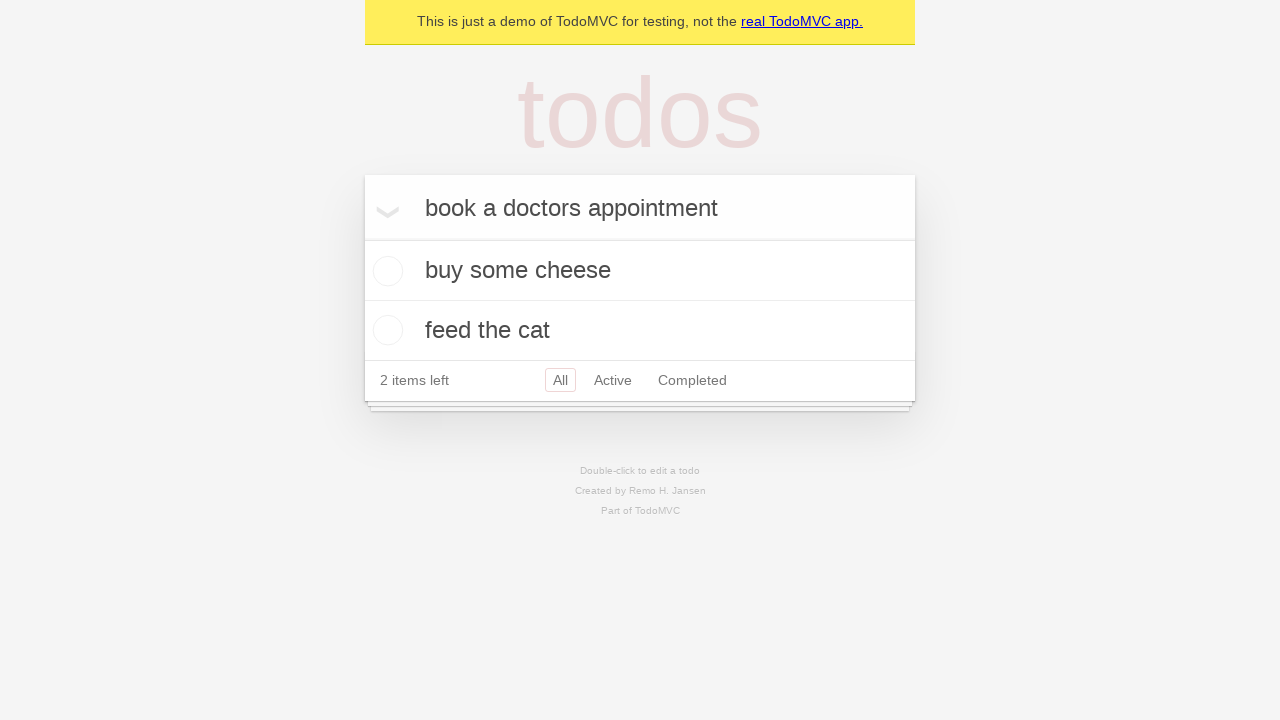

Pressed Enter to add third todo on internal:attr=[placeholder="What needs to be done?"i]
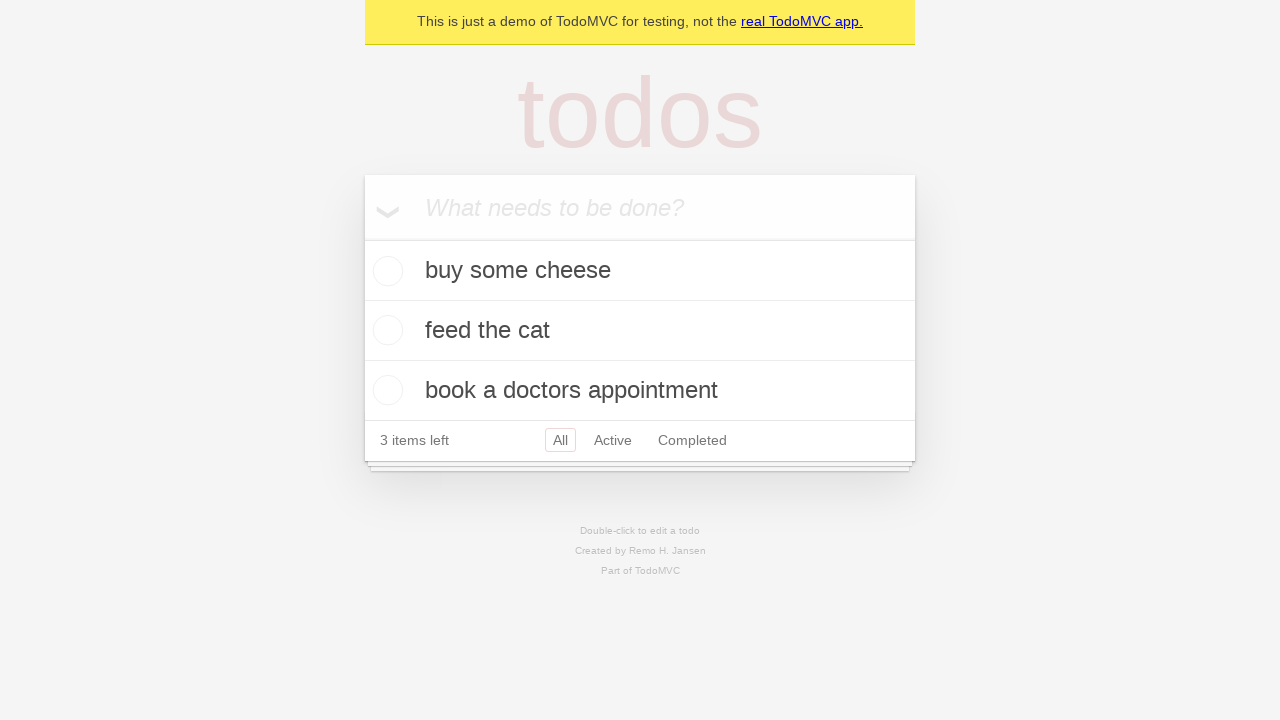

Checked toggle-all checkbox to mark all todos as complete at (362, 238) on internal:label="Mark all as complete"i
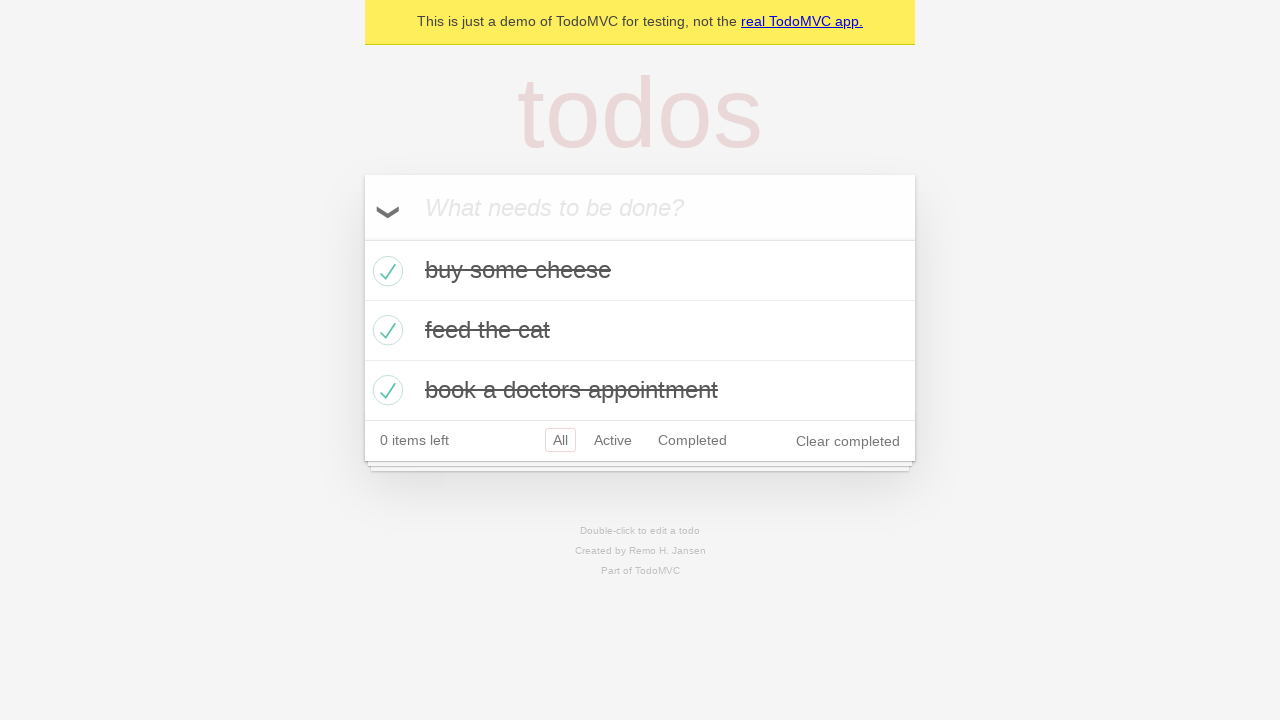

Unchecked first todo item checkbox at (385, 271) on internal:testid=[data-testid="todo-item"s] >> nth=0 >> internal:role=checkbox
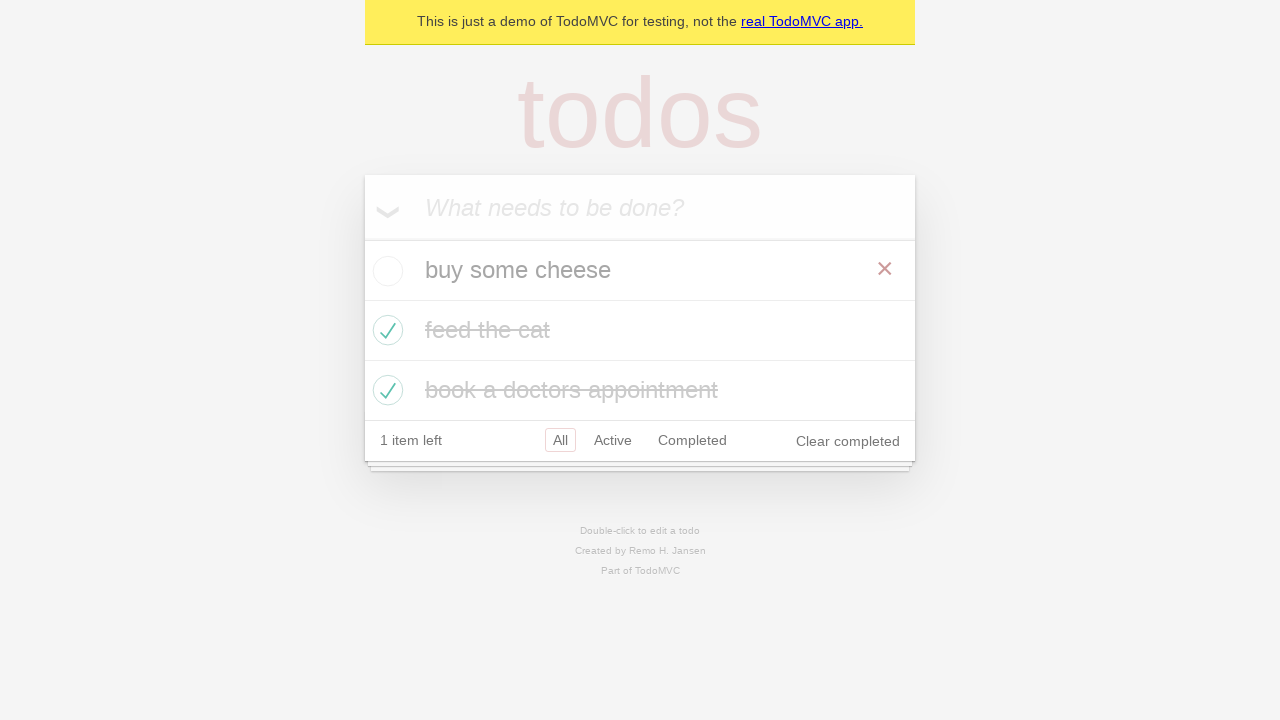

Checked first todo item checkbox again at (385, 271) on internal:testid=[data-testid="todo-item"s] >> nth=0 >> internal:role=checkbox
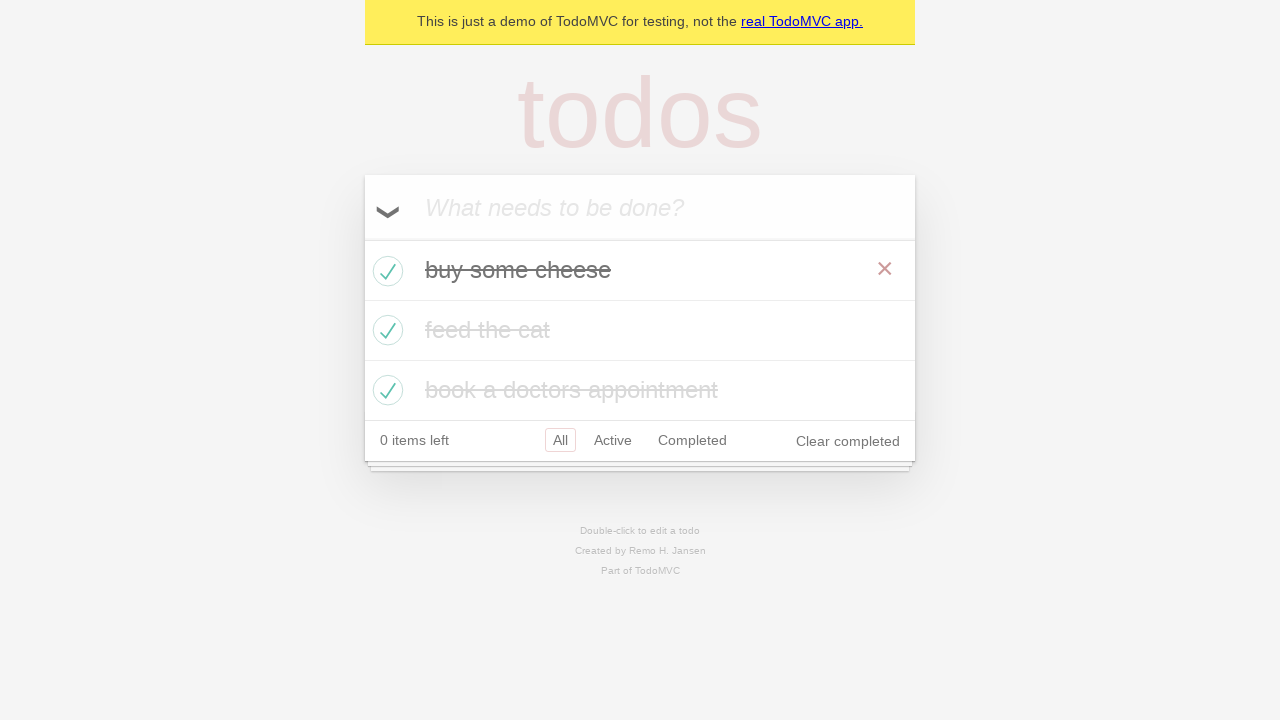

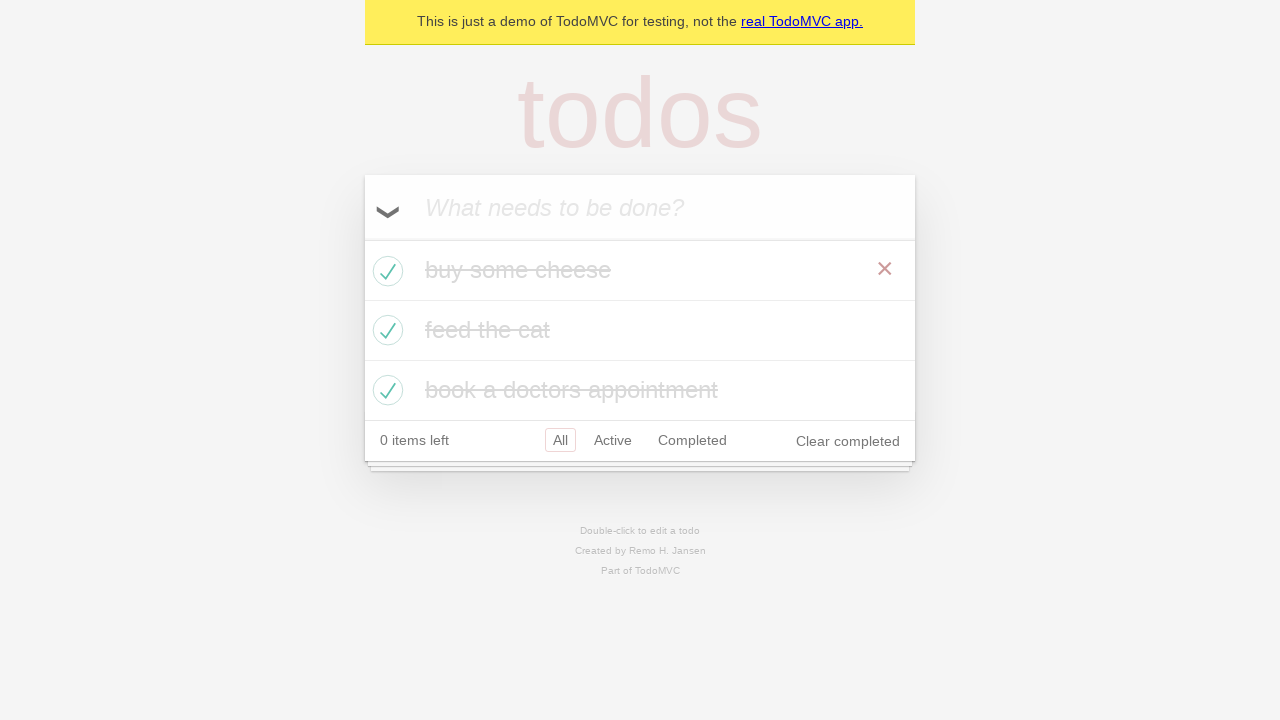